Tests clearing the complete state of all items by checking and unchecking the toggle all checkbox

Starting URL: https://demo.playwright.dev/todomvc

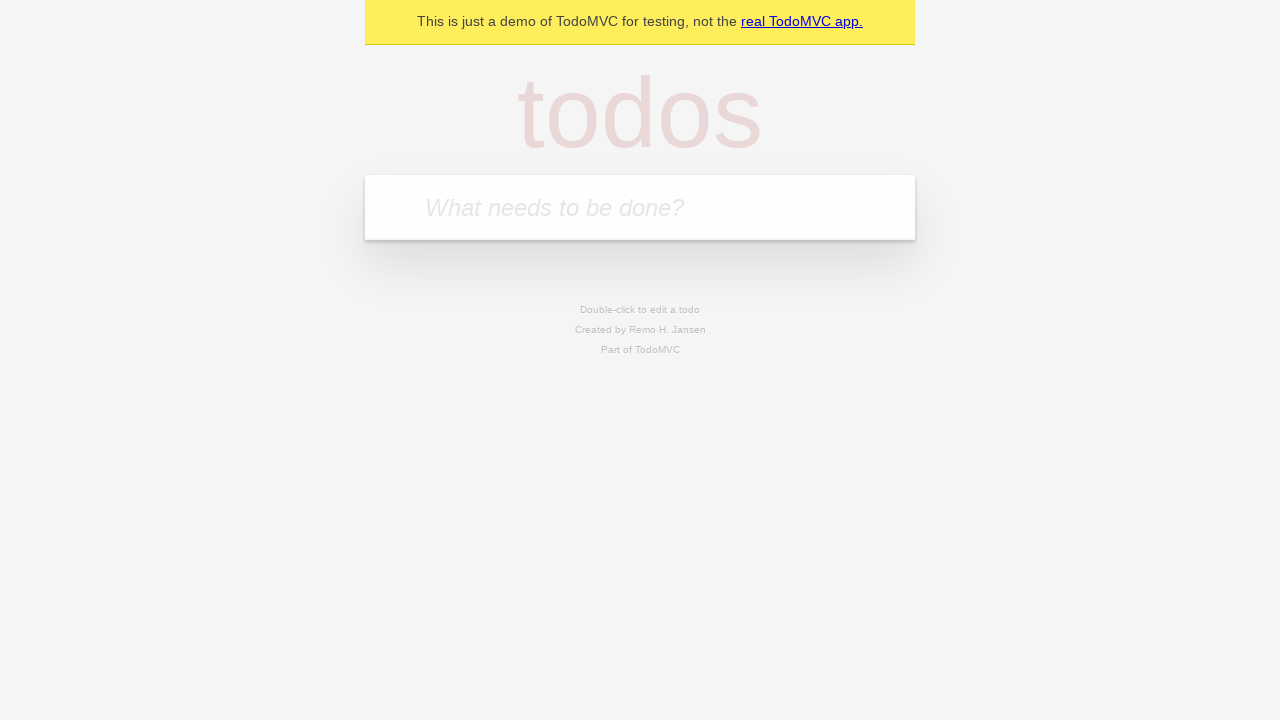

Filled todo input with 'buy some cheese' on internal:attr=[placeholder="What needs to be done?"i]
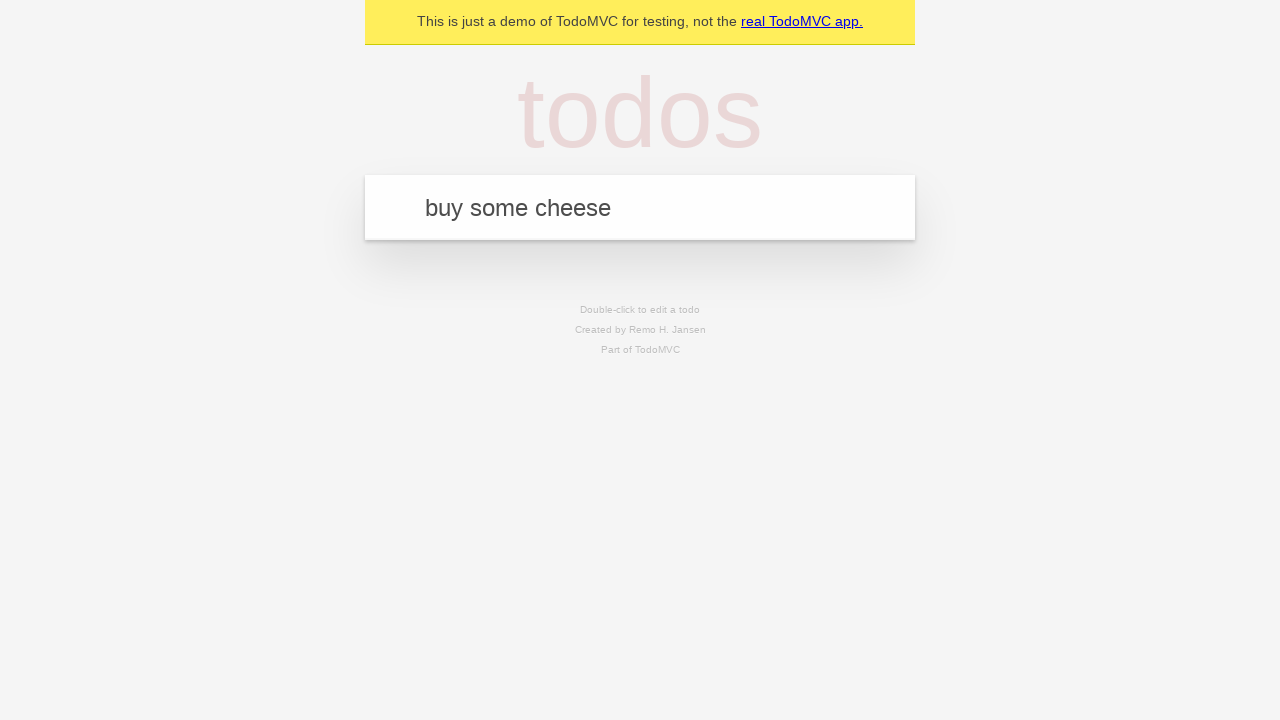

Pressed Enter to add first todo on internal:attr=[placeholder="What needs to be done?"i]
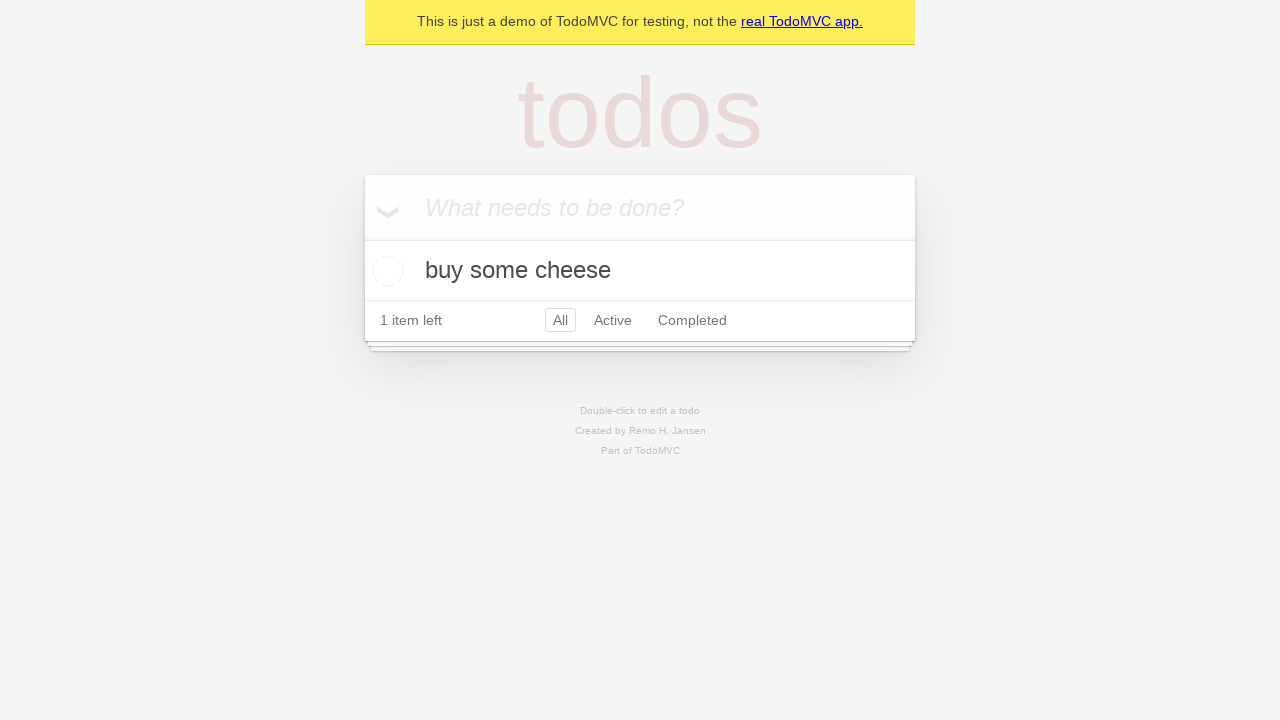

Filled todo input with 'feed the cat' on internal:attr=[placeholder="What needs to be done?"i]
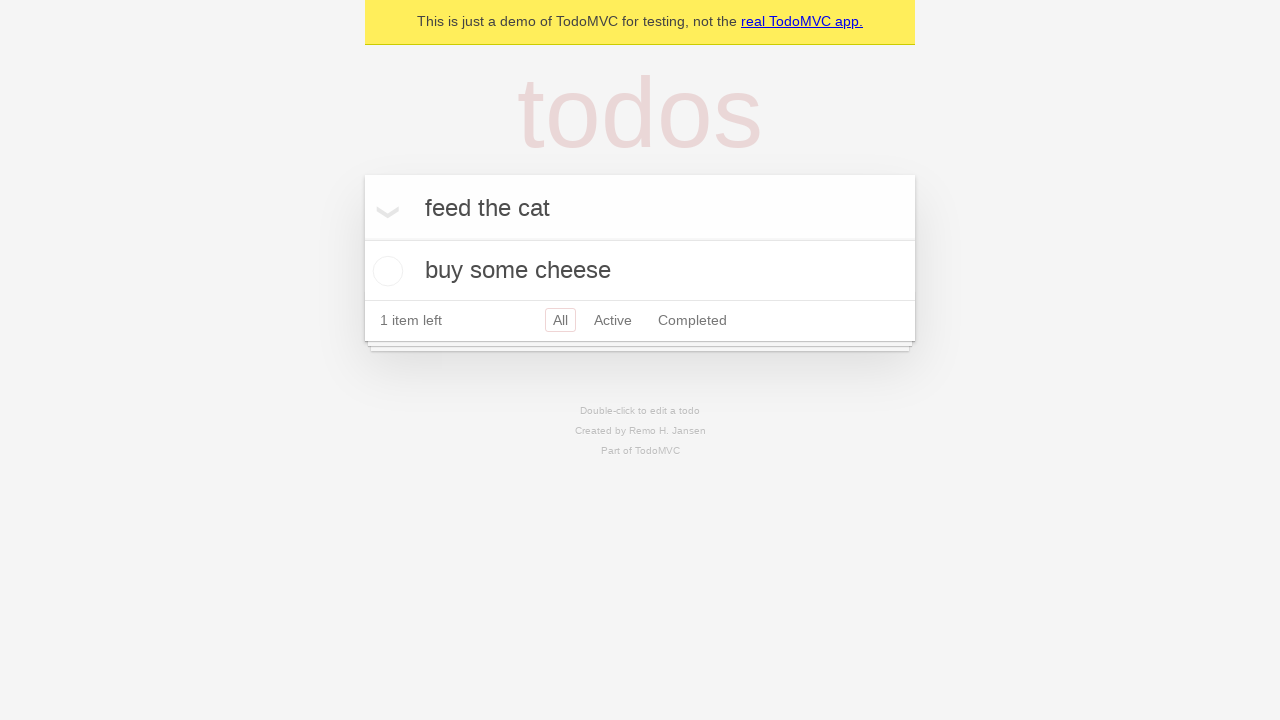

Pressed Enter to add second todo on internal:attr=[placeholder="What needs to be done?"i]
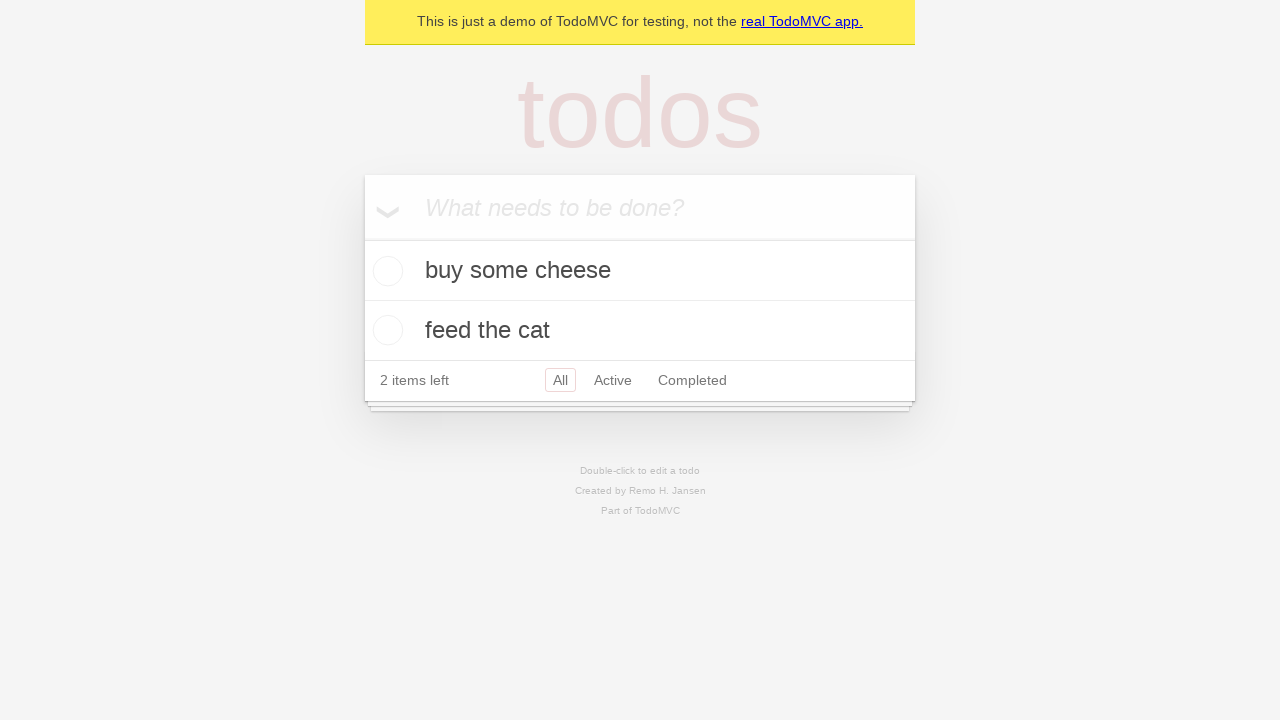

Filled todo input with 'book a doctors appointment' on internal:attr=[placeholder="What needs to be done?"i]
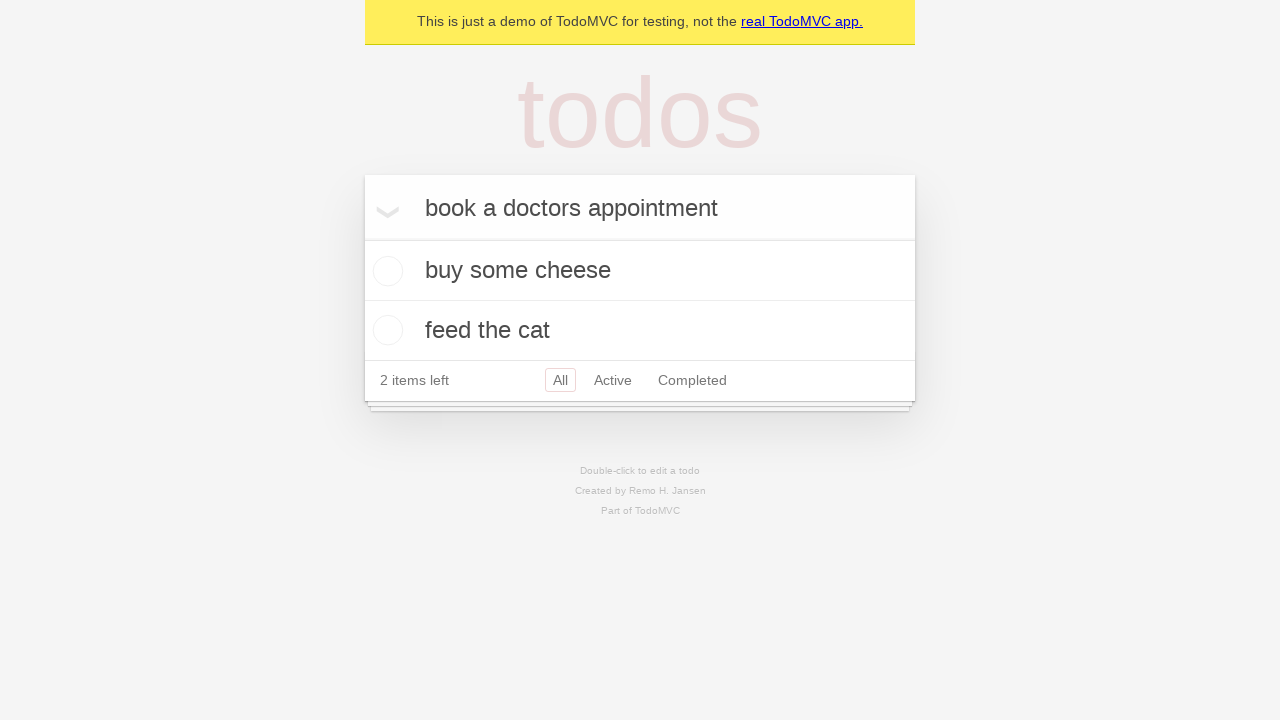

Pressed Enter to add third todo on internal:attr=[placeholder="What needs to be done?"i]
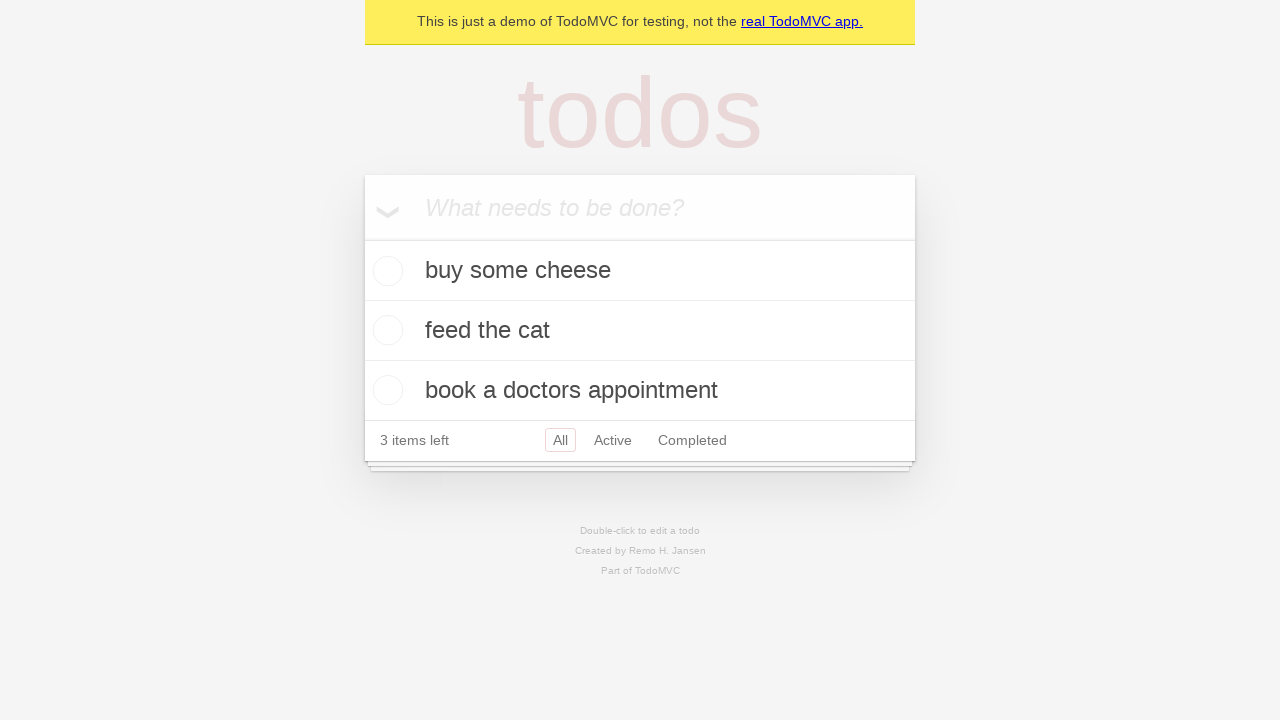

Located the toggle all checkbox
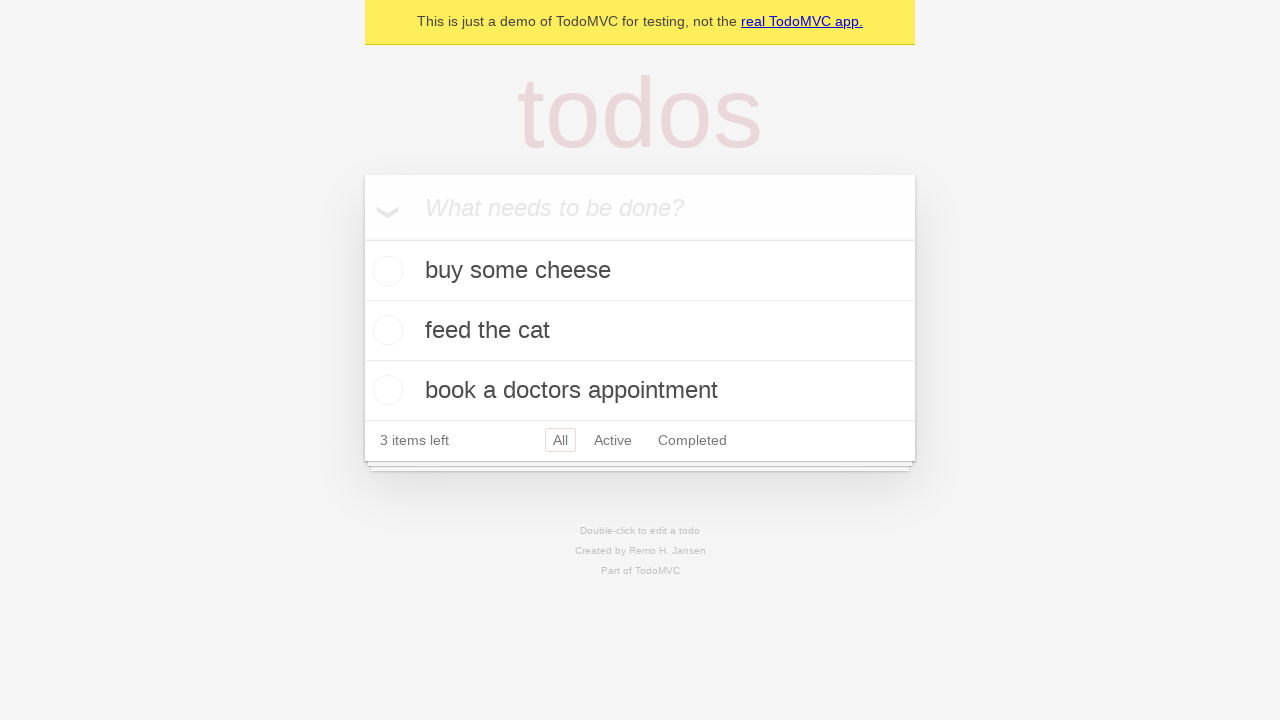

Checked the toggle all checkbox to mark all items as complete at (362, 238) on internal:label="Mark all as complete"i
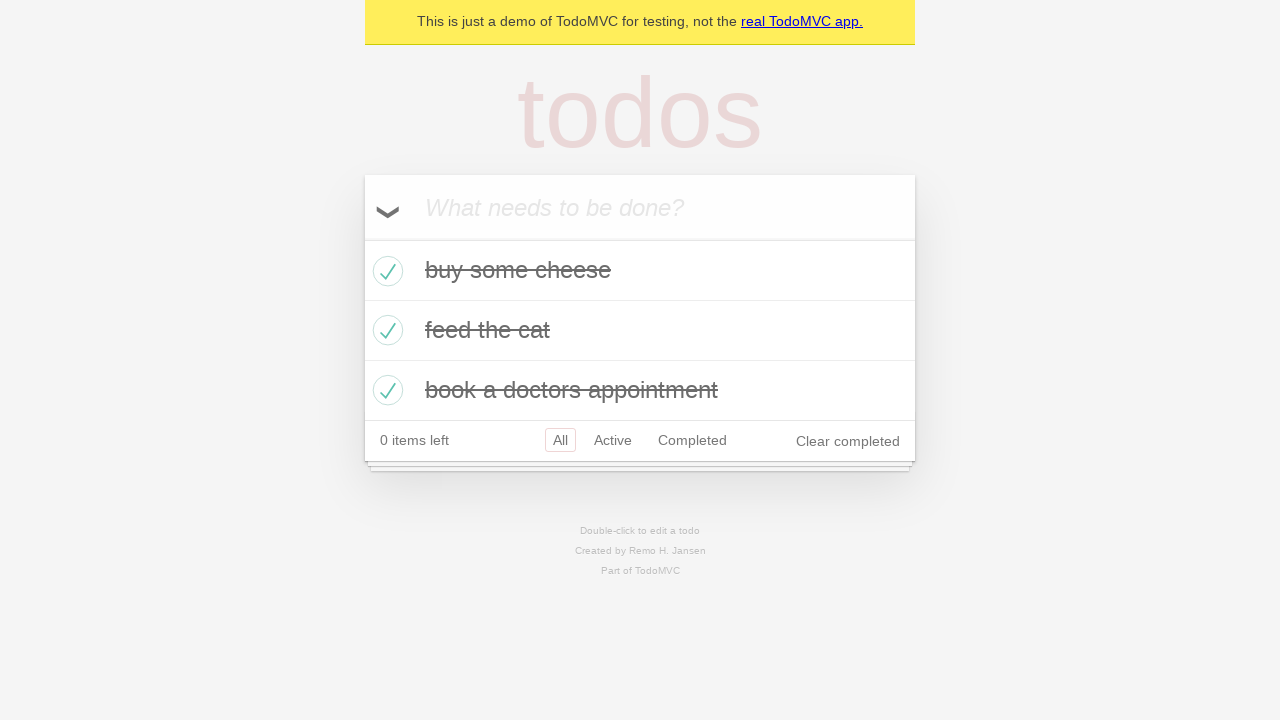

Unchecked the toggle all checkbox to clear complete state of all items at (362, 238) on internal:label="Mark all as complete"i
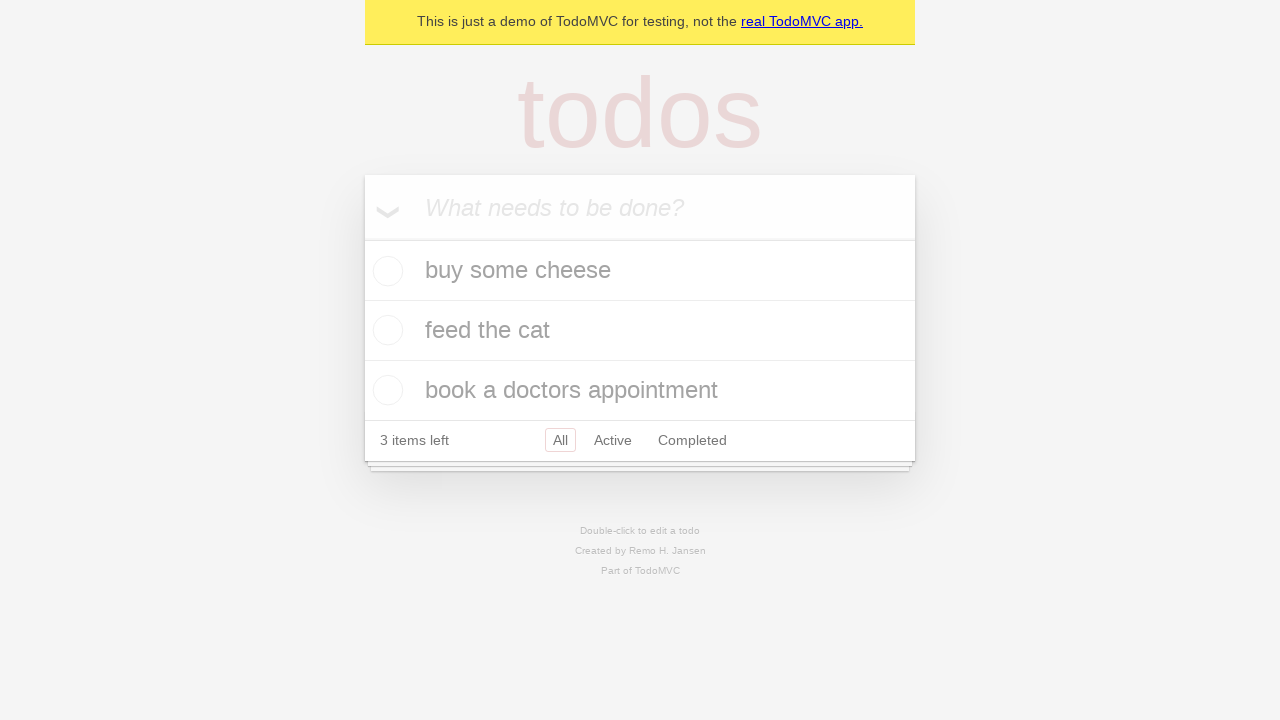

Waited for todo items to update after toggling complete state
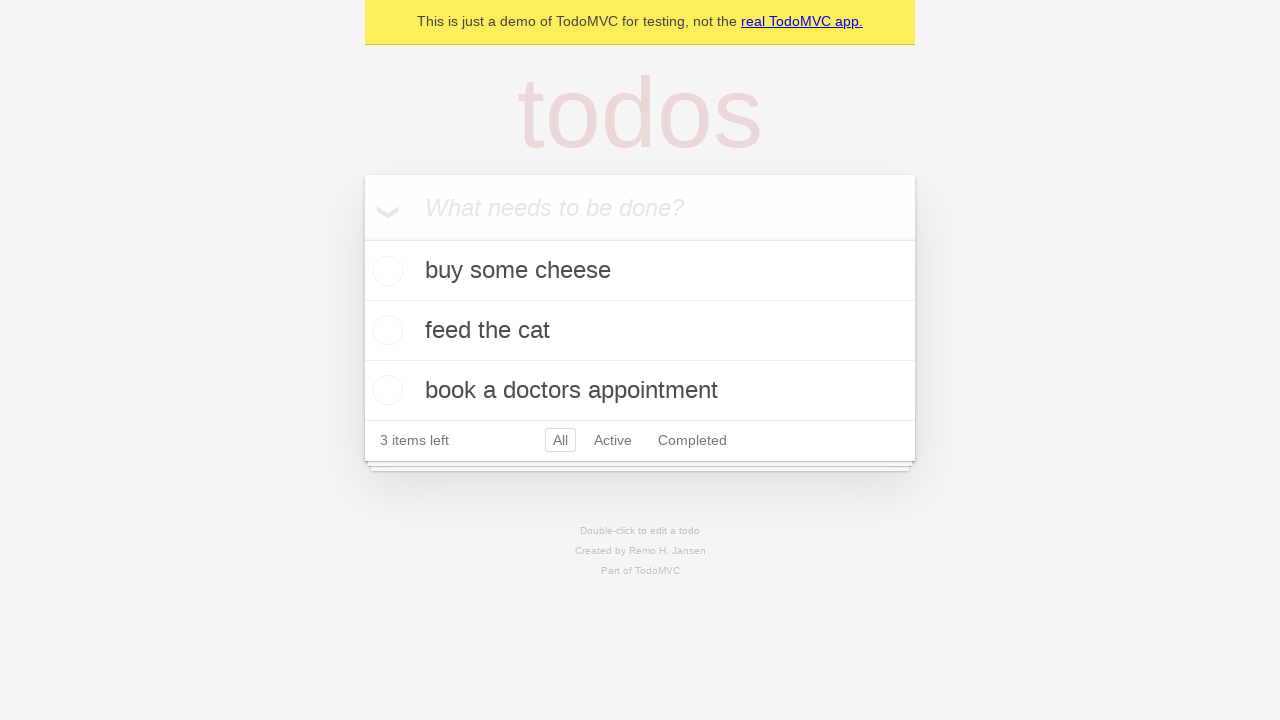

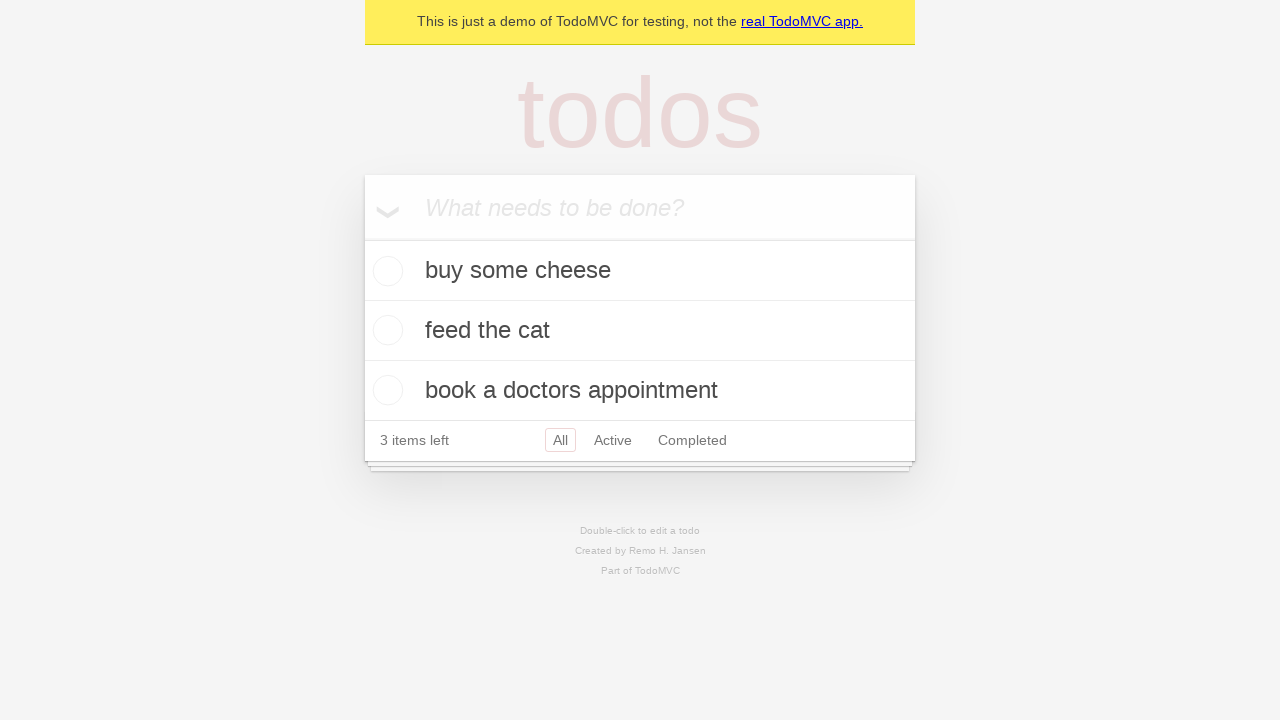